Tests the Address field validation by entering various short/invalid inputs and verifying form validation behavior

Starting URL: https://docs.google.com/forms/d/e/1FAIpQLScVG7idLWR8sxNQygSnLuhehUNVFti0FnVviWCSjDh-JNhsMA/viewform?usp=sf_link

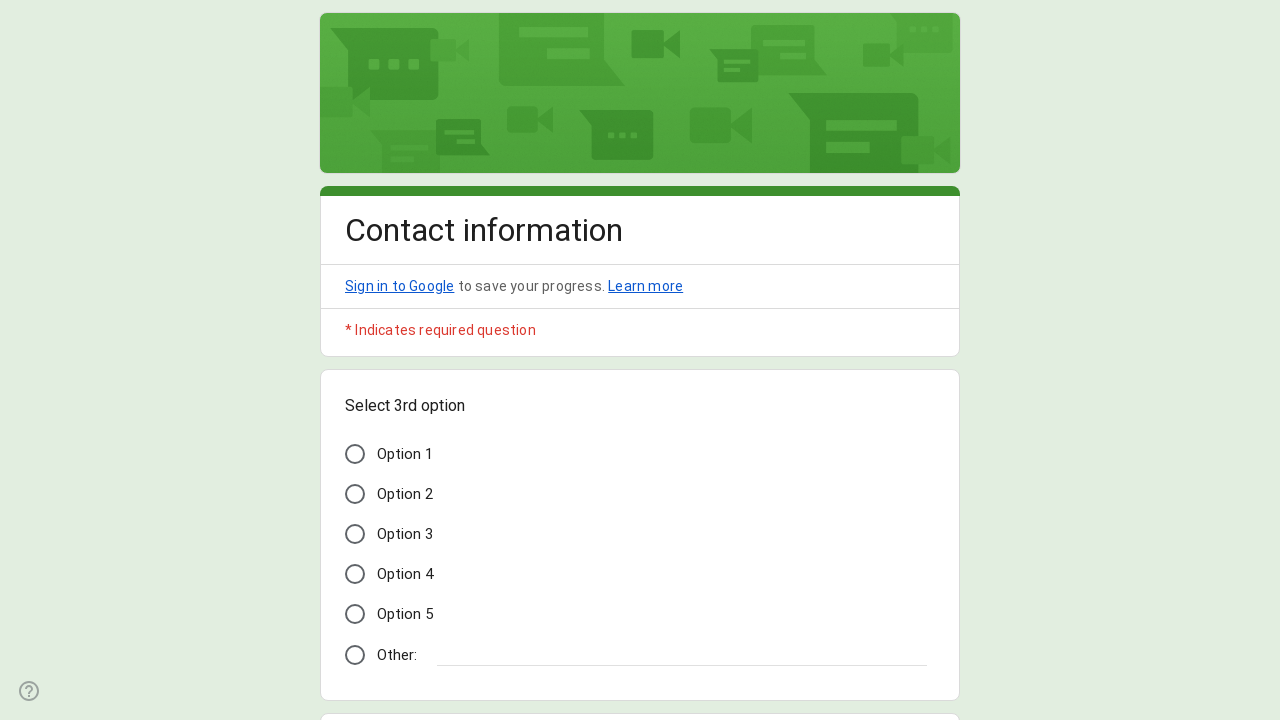

Waited for form to load - Submit button visible
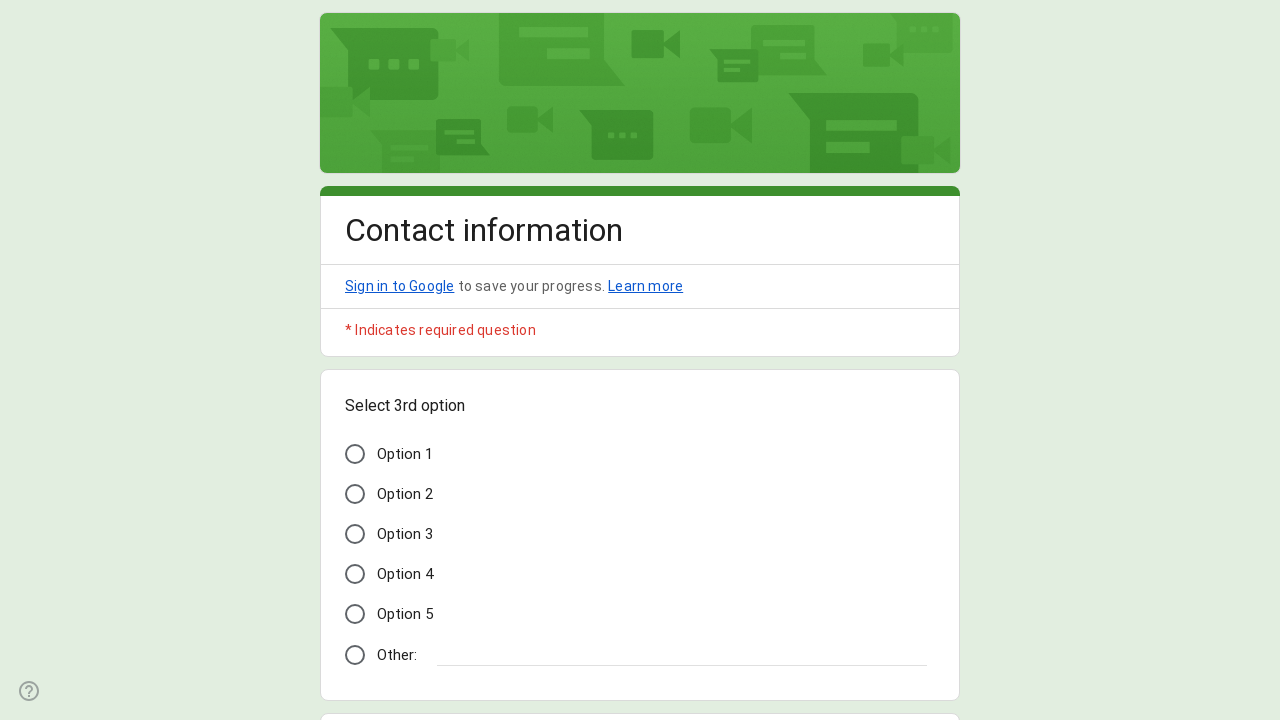

Filled address field with test input: ' ' on xpath=//*[@id='mG61Hd']/div[2]/div/div[2]/div[4]/div/div/div[2]/div/div[1]/div[2
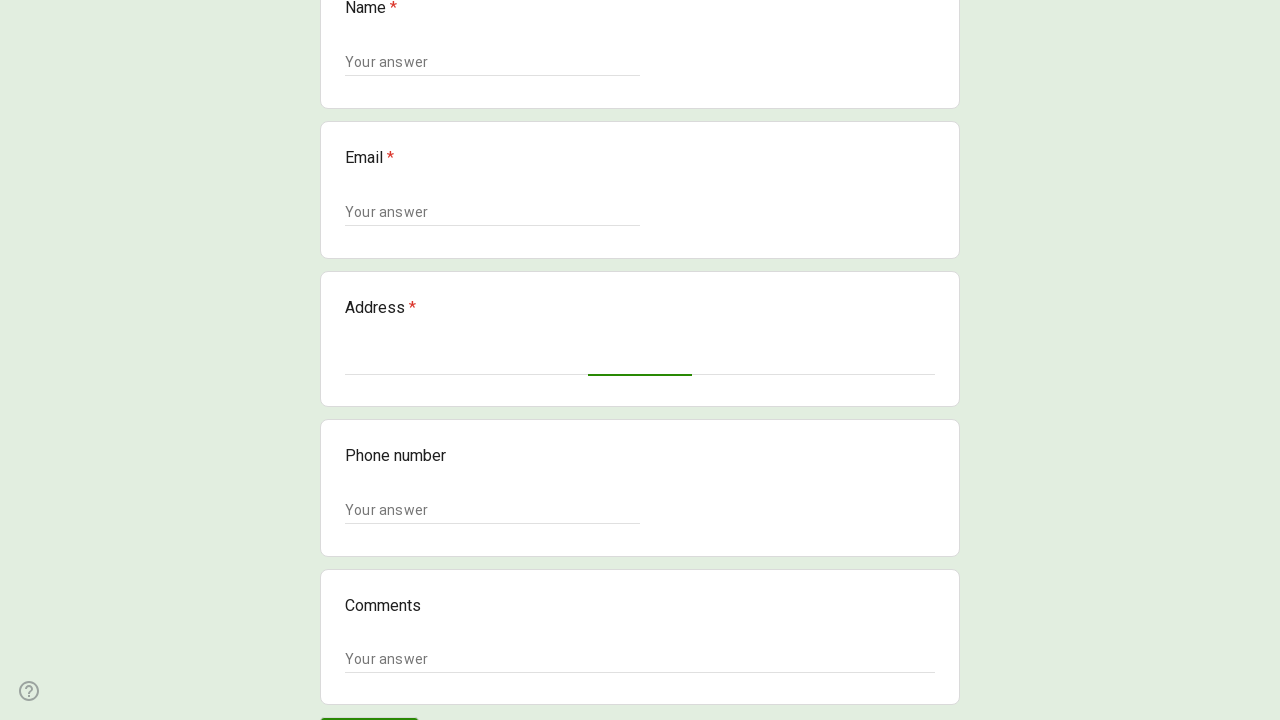

Clicked submit button to test validation for input: ' ' at (369, 702) on xpath=//*[@id='mG61Hd']/div[2]/div/div[3]/div[1]/div/div/span
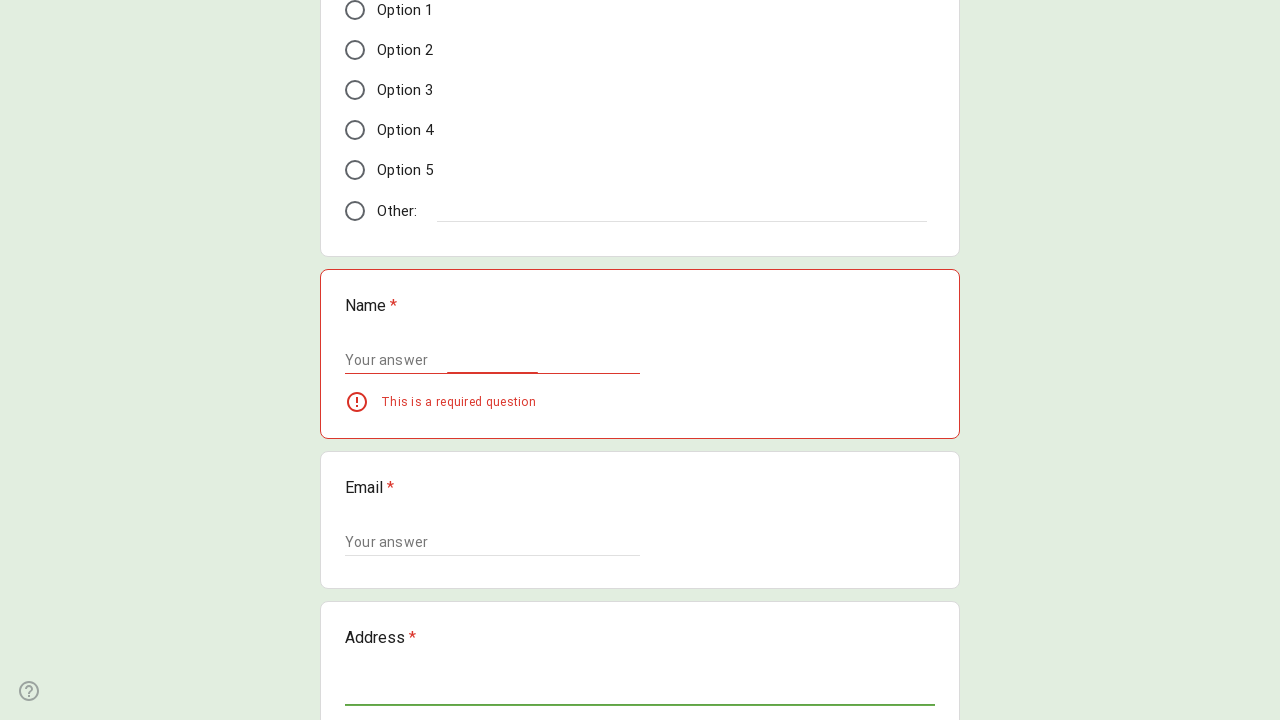

Waited 500ms for form validation response
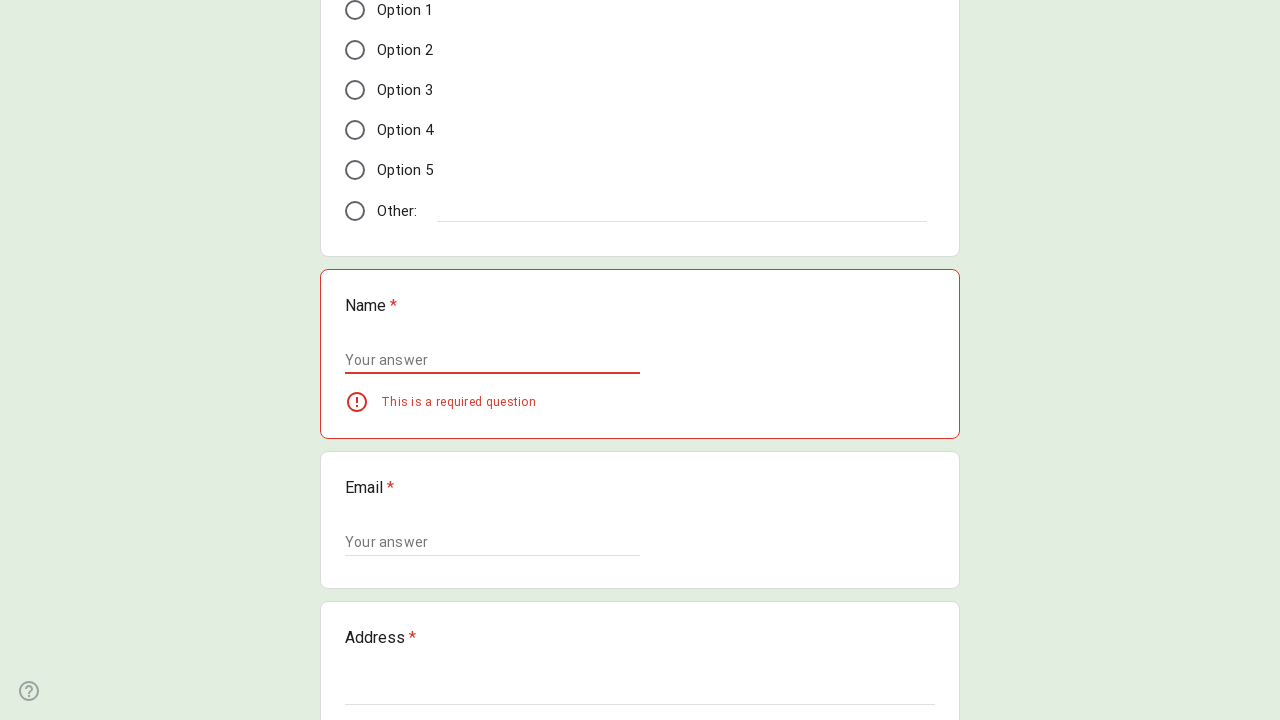

Cleared address field for next test iteration on xpath=//*[@id='mG61Hd']/div[2]/div/div[2]/div[4]/div/div/div[2]/div/div[1]/div[2
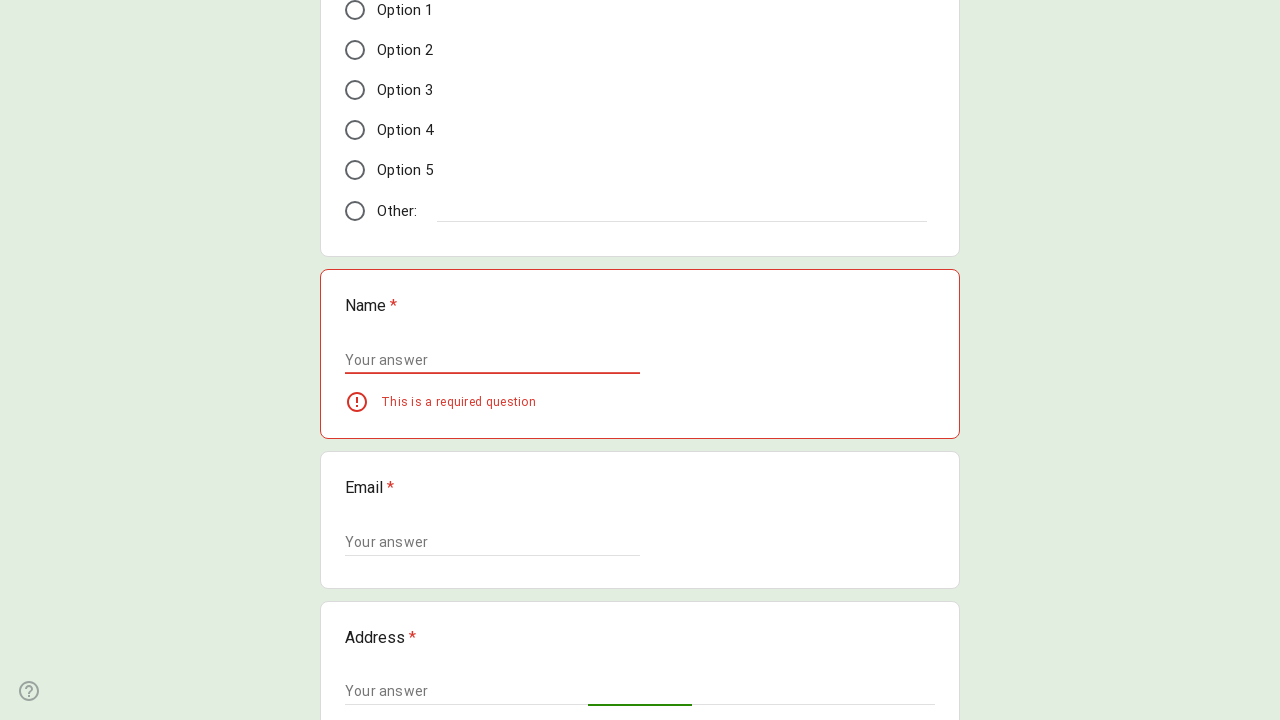

Filled address field with test input: '1' on xpath=//*[@id='mG61Hd']/div[2]/div/div[2]/div[4]/div/div/div[2]/div/div[1]/div[2
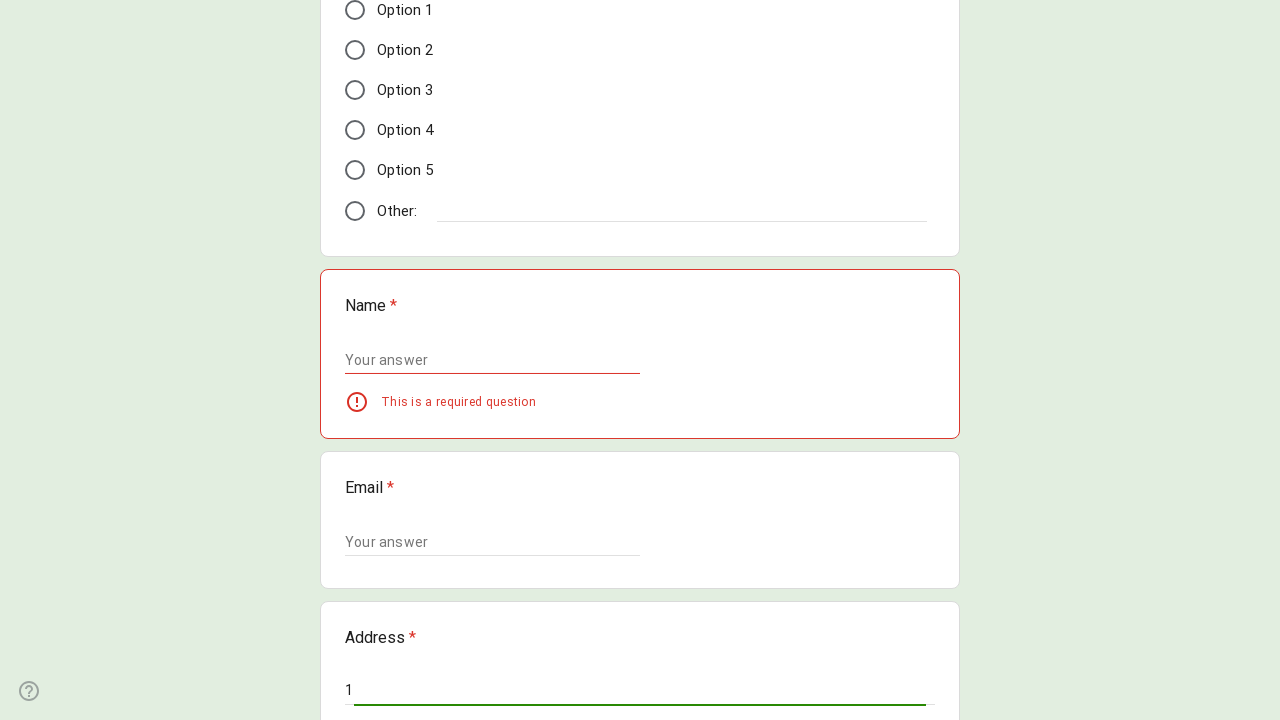

Clicked submit button to test validation for input: '1' at (369, 533) on xpath=//*[@id='mG61Hd']/div[2]/div/div[3]/div[1]/div/div/span
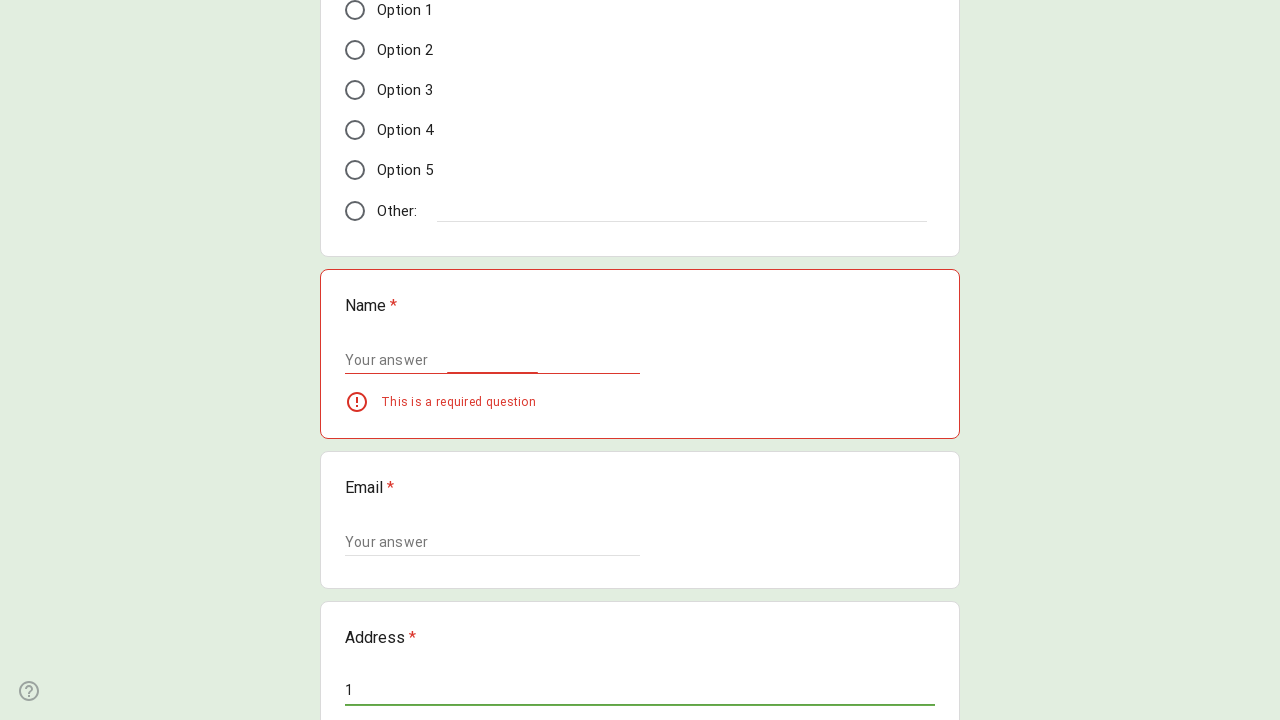

Waited 500ms for form validation response
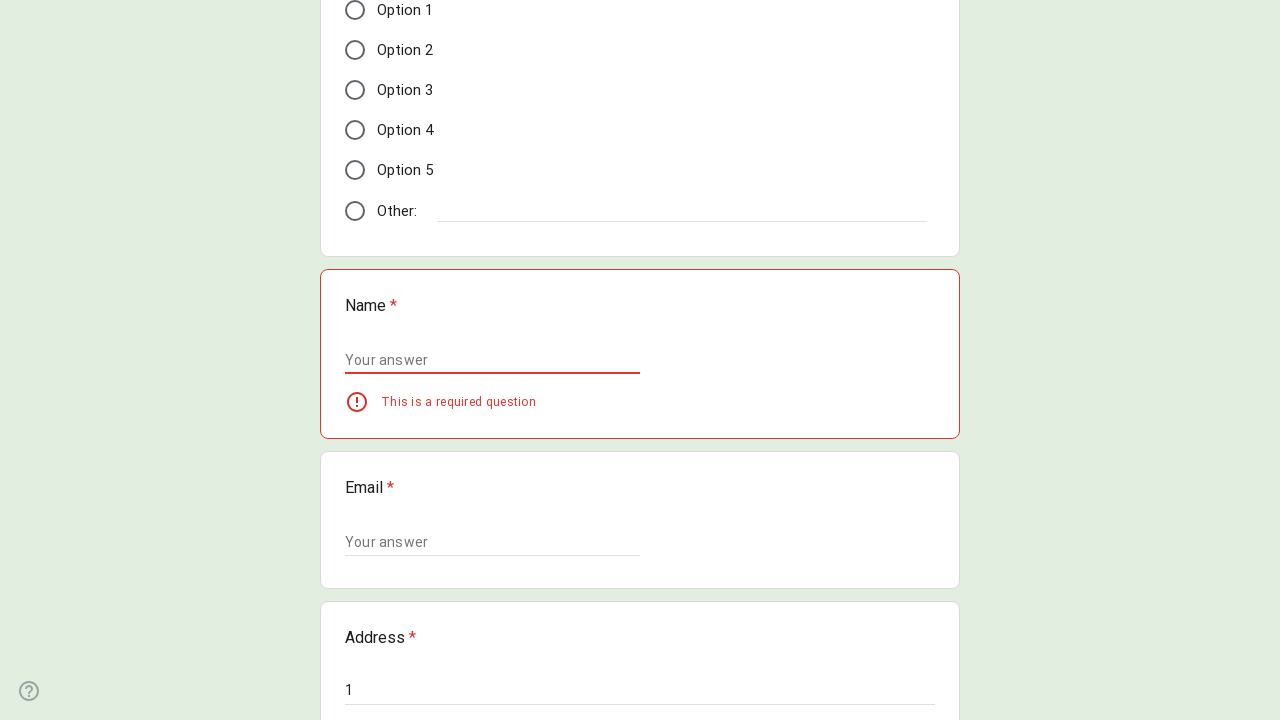

Cleared address field for next test iteration on xpath=//*[@id='mG61Hd']/div[2]/div/div[2]/div[4]/div/div/div[2]/div/div[1]/div[2
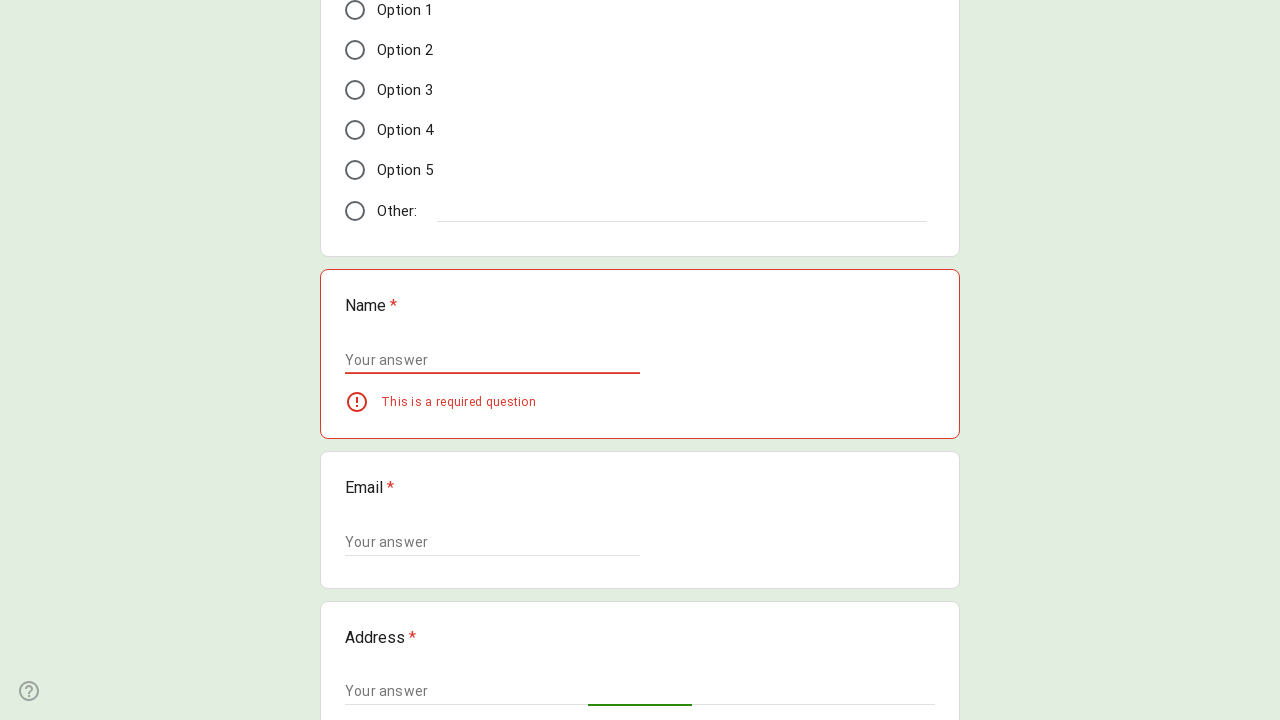

Filled address field with test input: 'xx' on xpath=//*[@id='mG61Hd']/div[2]/div/div[2]/div[4]/div/div/div[2]/div/div[1]/div[2
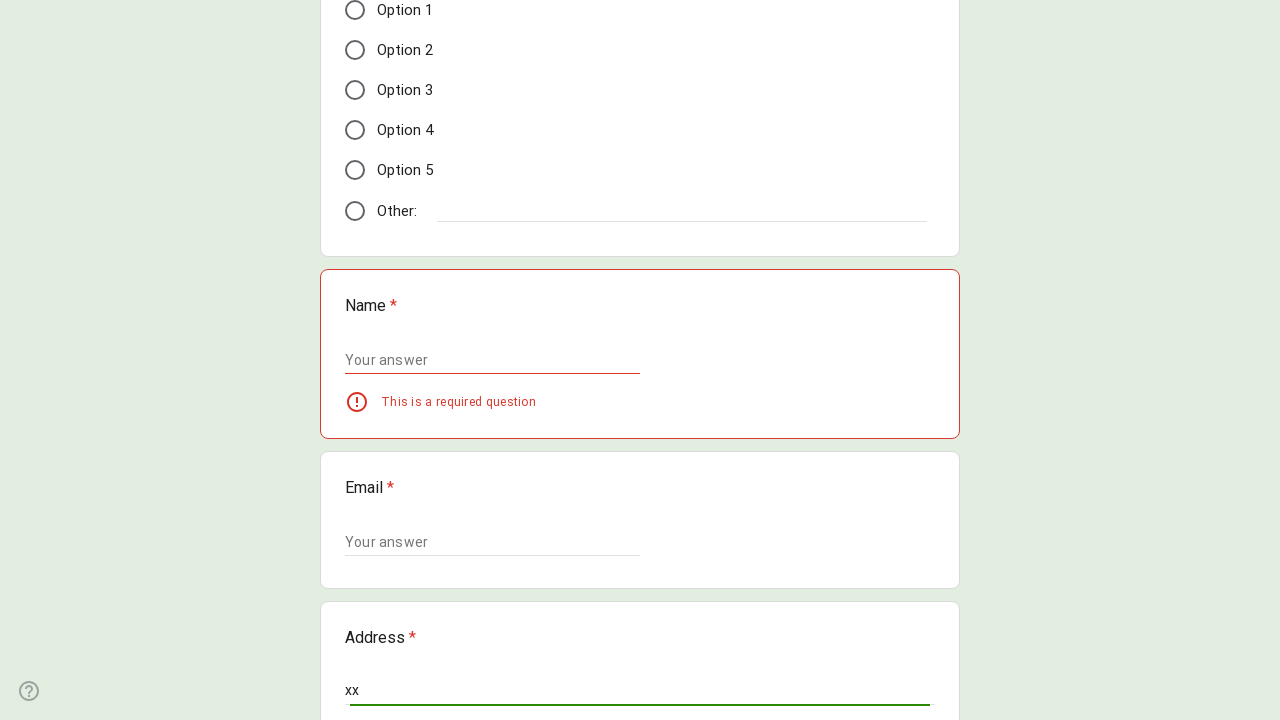

Clicked submit button to test validation for input: 'xx' at (369, 533) on xpath=//*[@id='mG61Hd']/div[2]/div/div[3]/div[1]/div/div/span
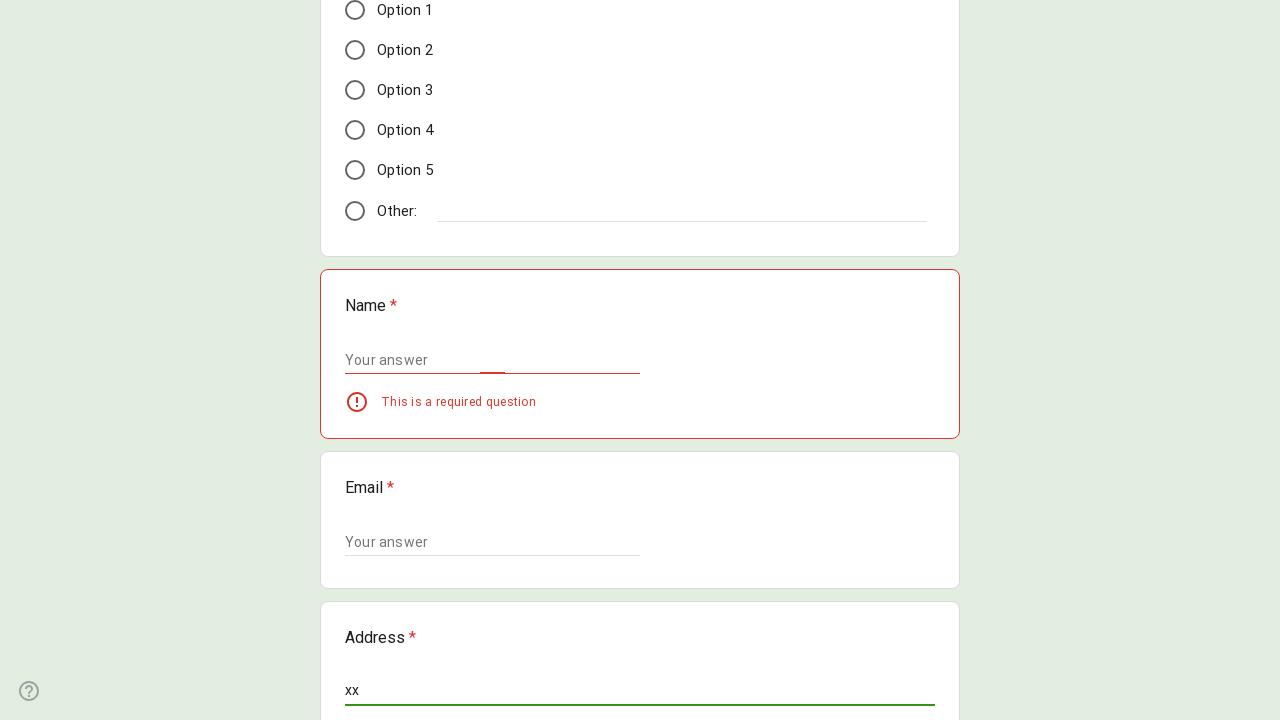

Waited 500ms for form validation response
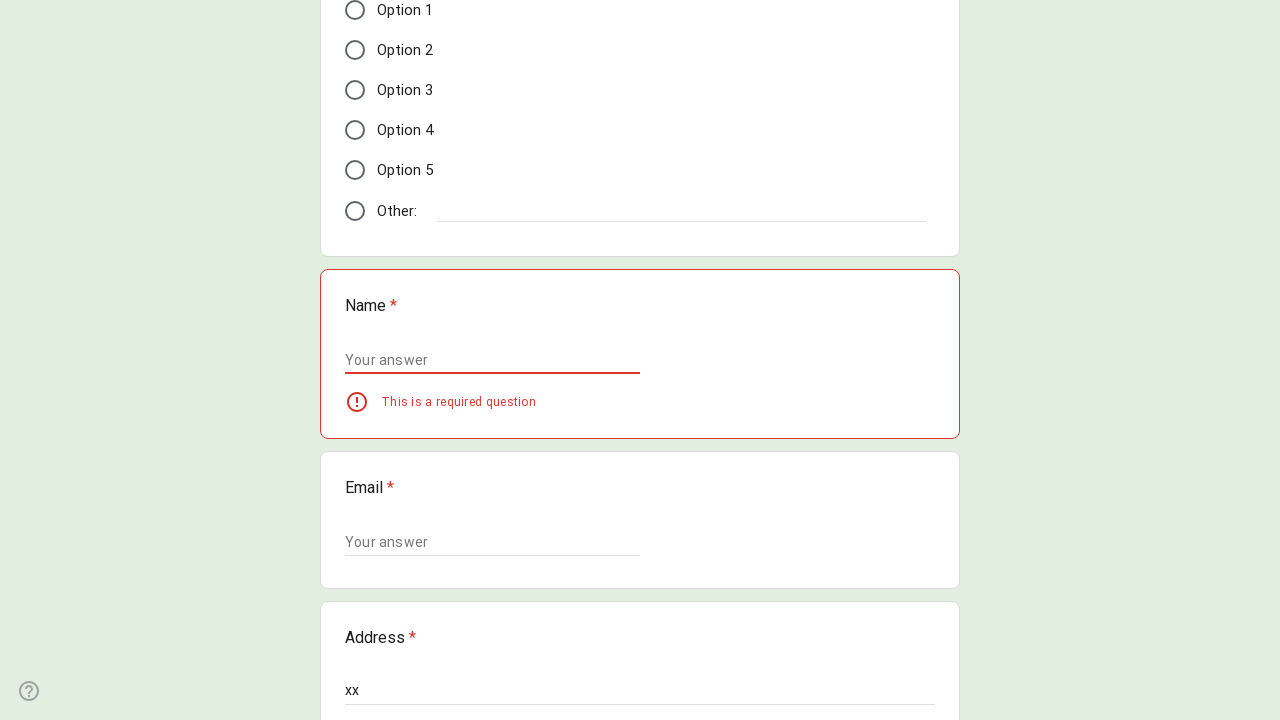

Cleared address field for next test iteration on xpath=//*[@id='mG61Hd']/div[2]/div/div[2]/div[4]/div/div/div[2]/div/div[1]/div[2
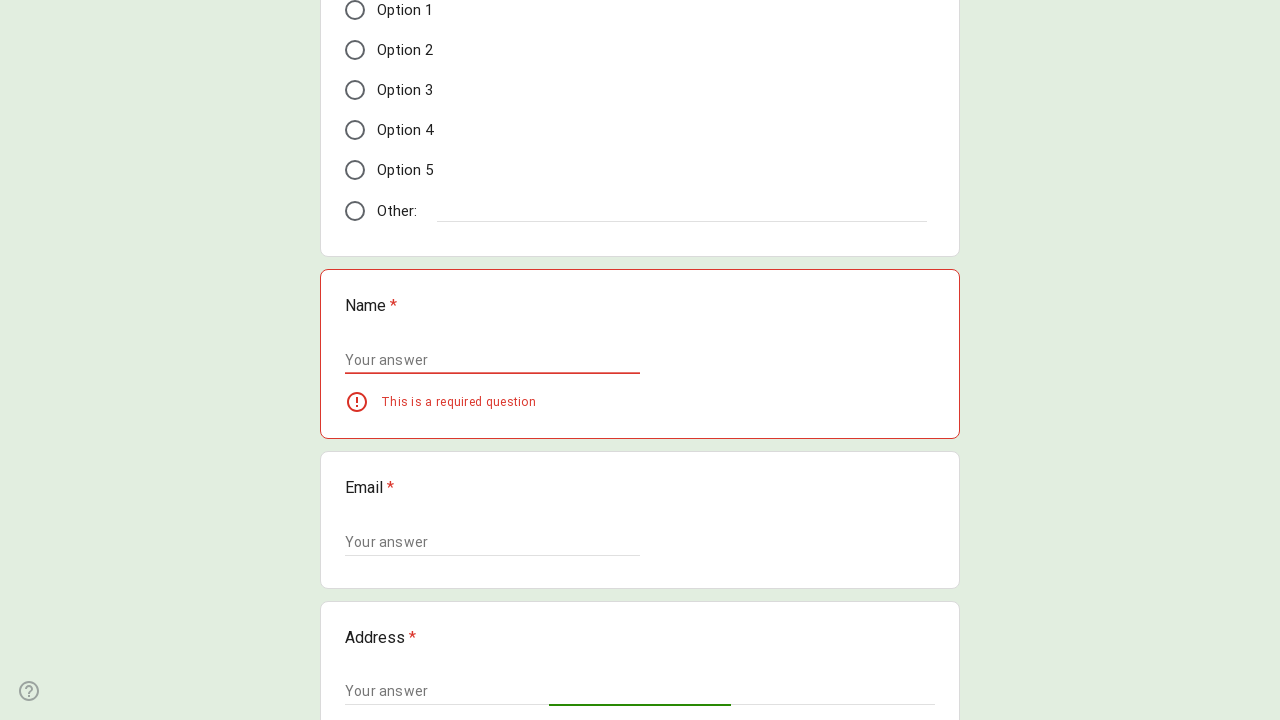

Filled address field with test input: 'short' on xpath=//*[@id='mG61Hd']/div[2]/div/div[2]/div[4]/div/div/div[2]/div/div[1]/div[2
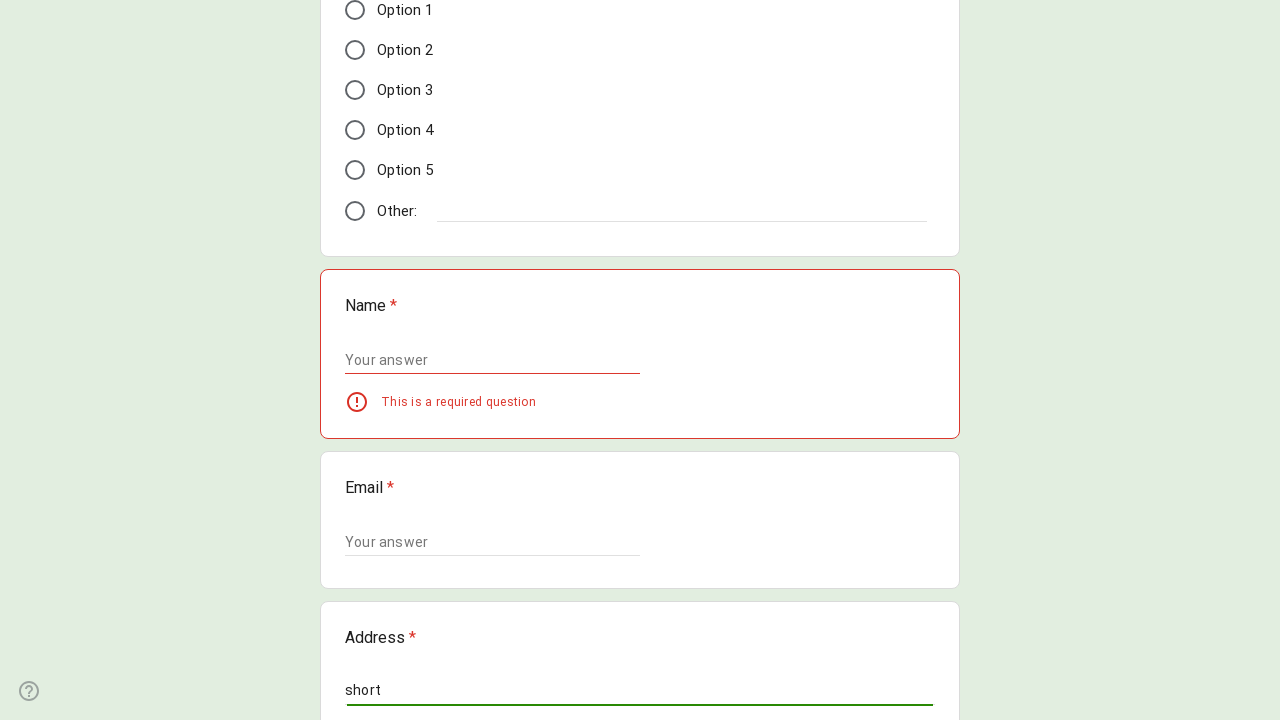

Clicked submit button to test validation for input: 'short' at (369, 533) on xpath=//*[@id='mG61Hd']/div[2]/div/div[3]/div[1]/div/div/span
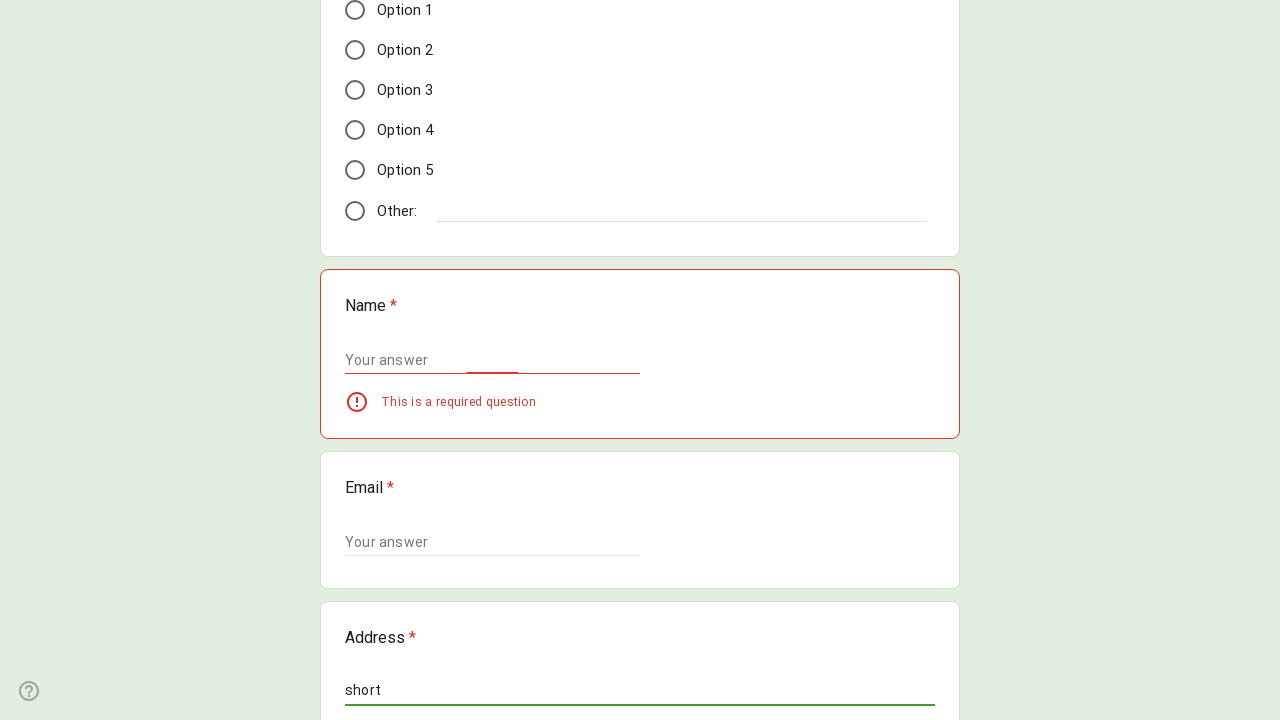

Waited 500ms for form validation response
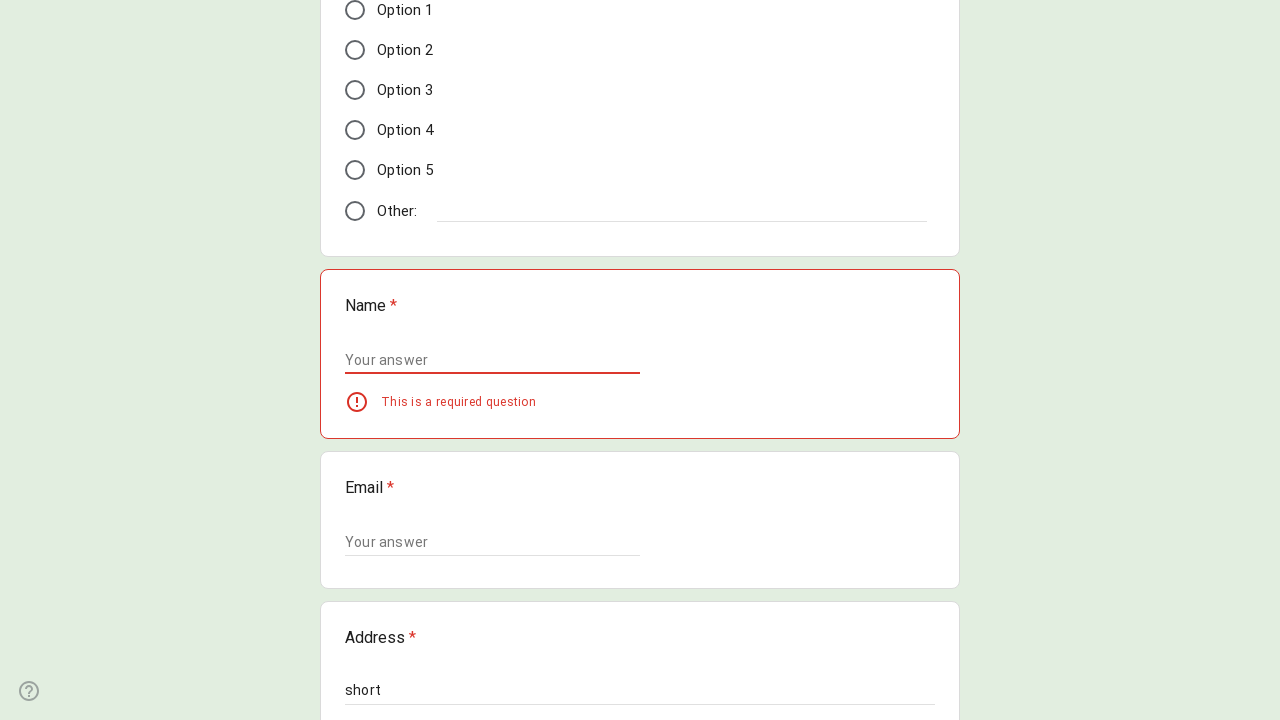

Cleared address field for next test iteration on xpath=//*[@id='mG61Hd']/div[2]/div/div[2]/div[4]/div/div/div[2]/div/div[1]/div[2
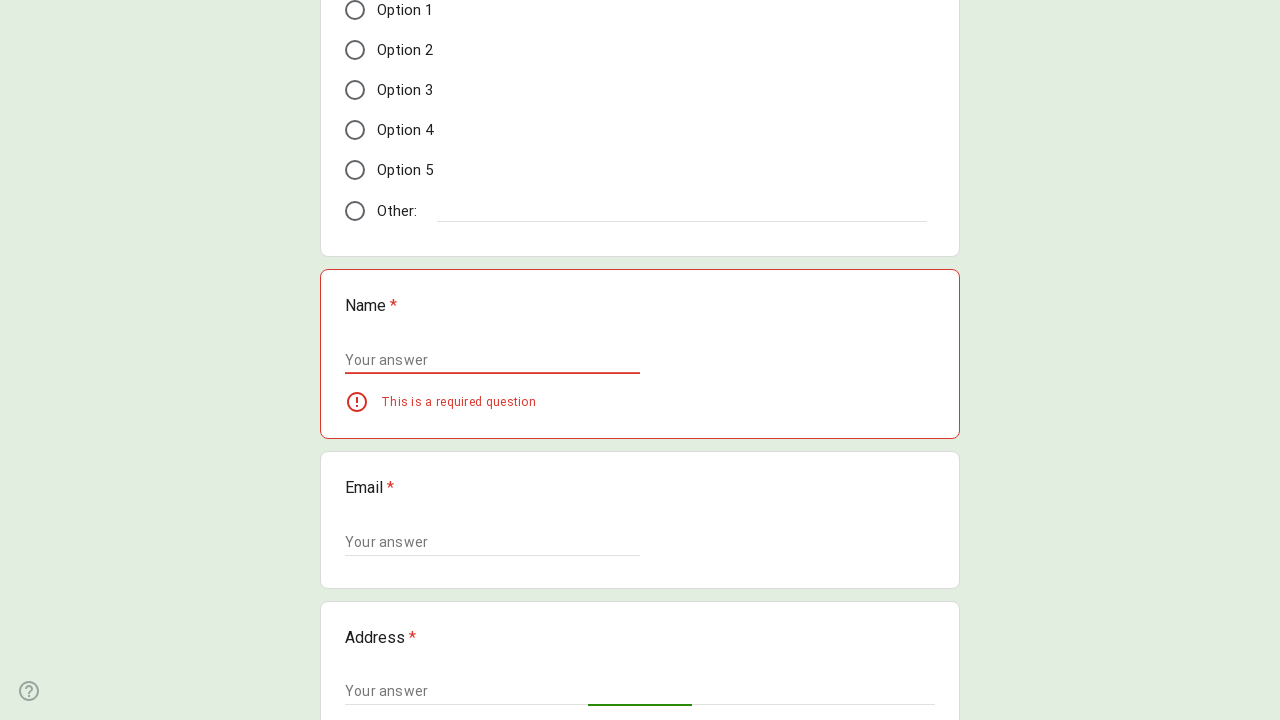

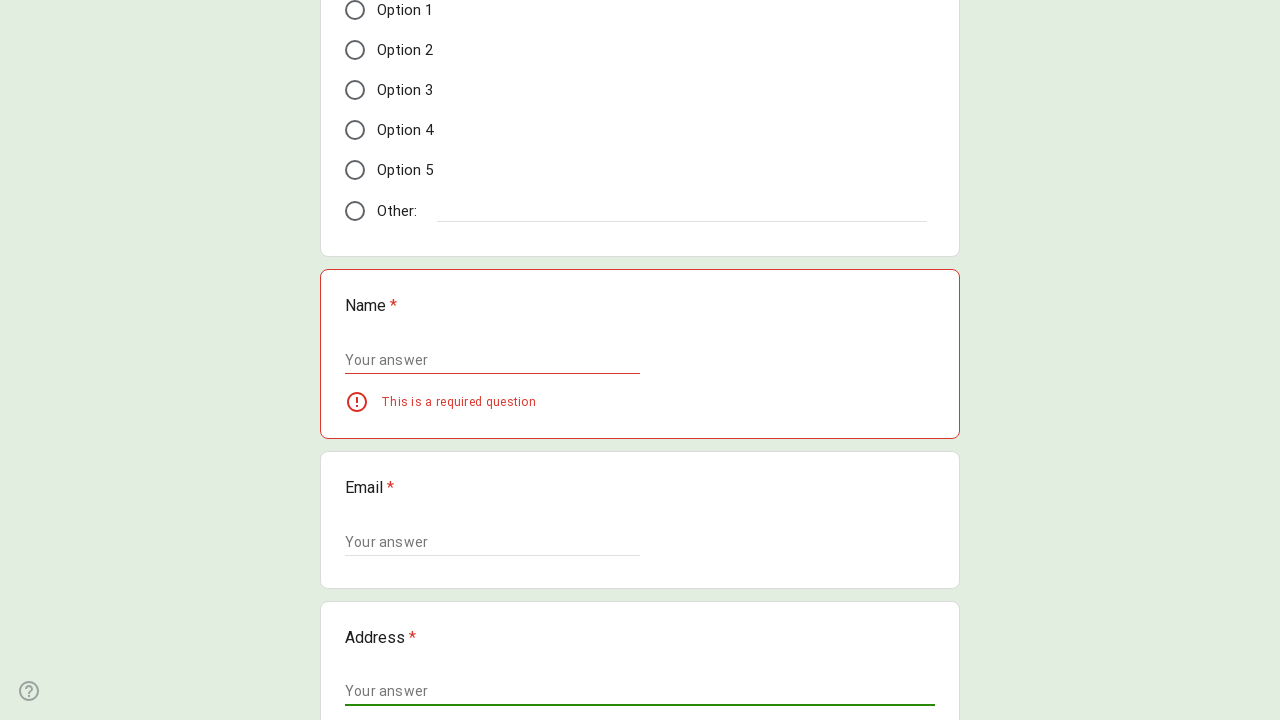